Tests checkbox functionality by verifying initial states and toggling checkboxes to verify state changes

Starting URL: https://the-internet.herokuapp.com/checkboxes

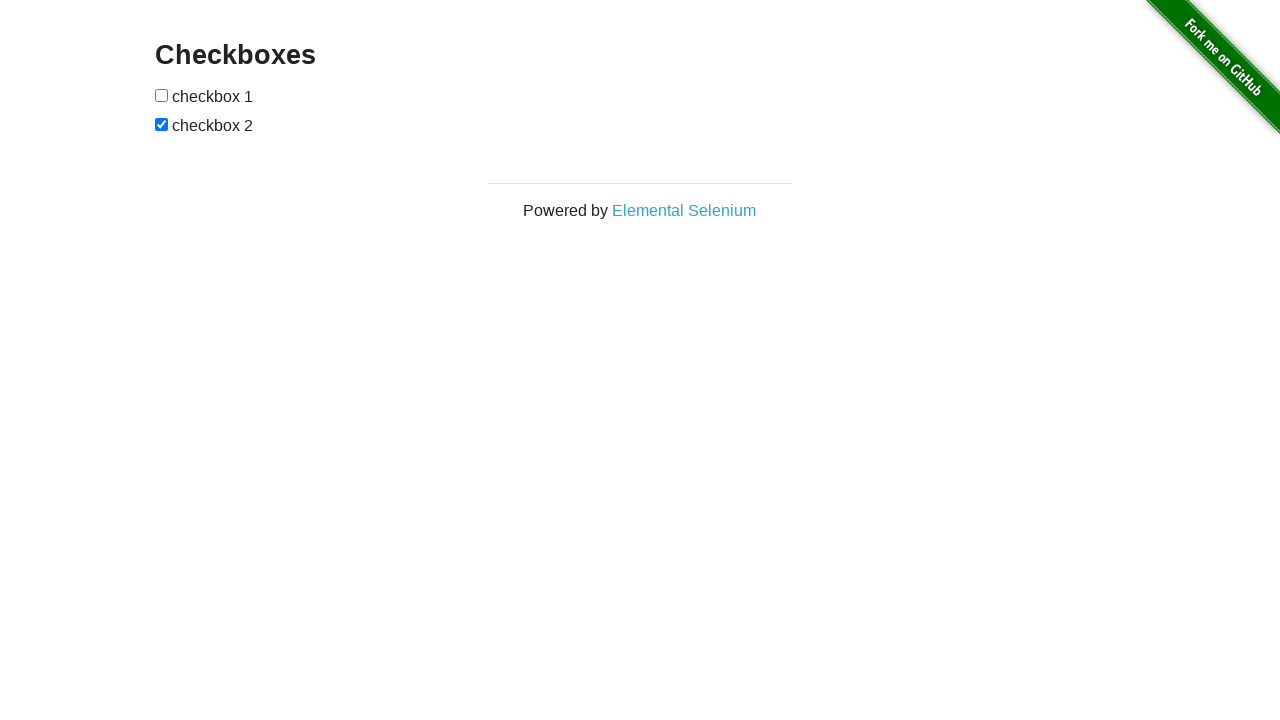

Located first checkbox element
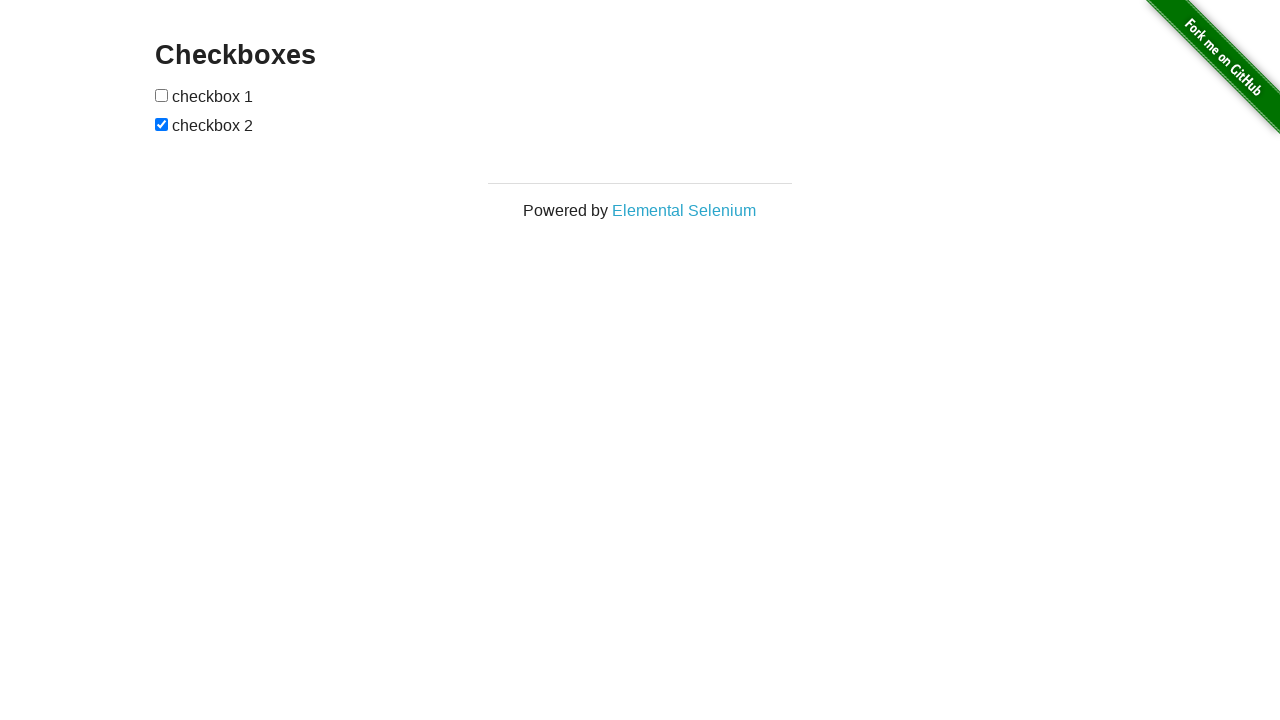

Located second checkbox element
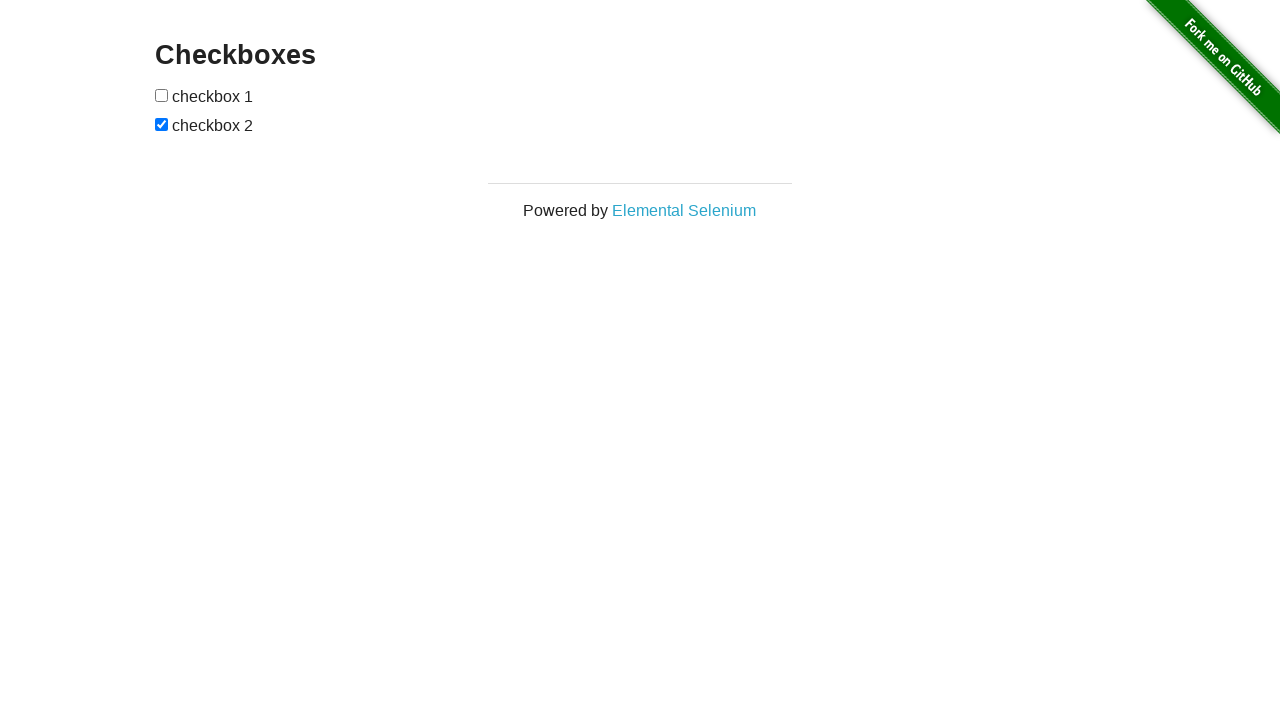

Verified checkbox 1 is unchecked initially
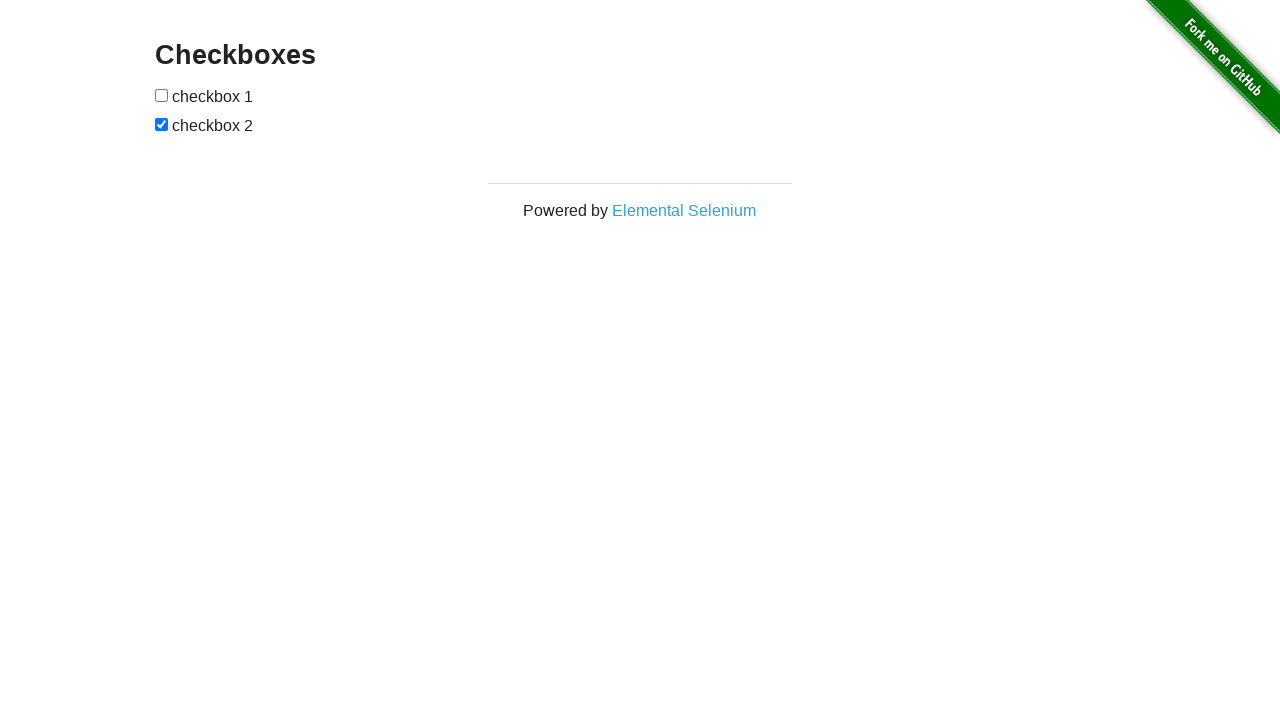

Verified checkbox 2 is checked initially
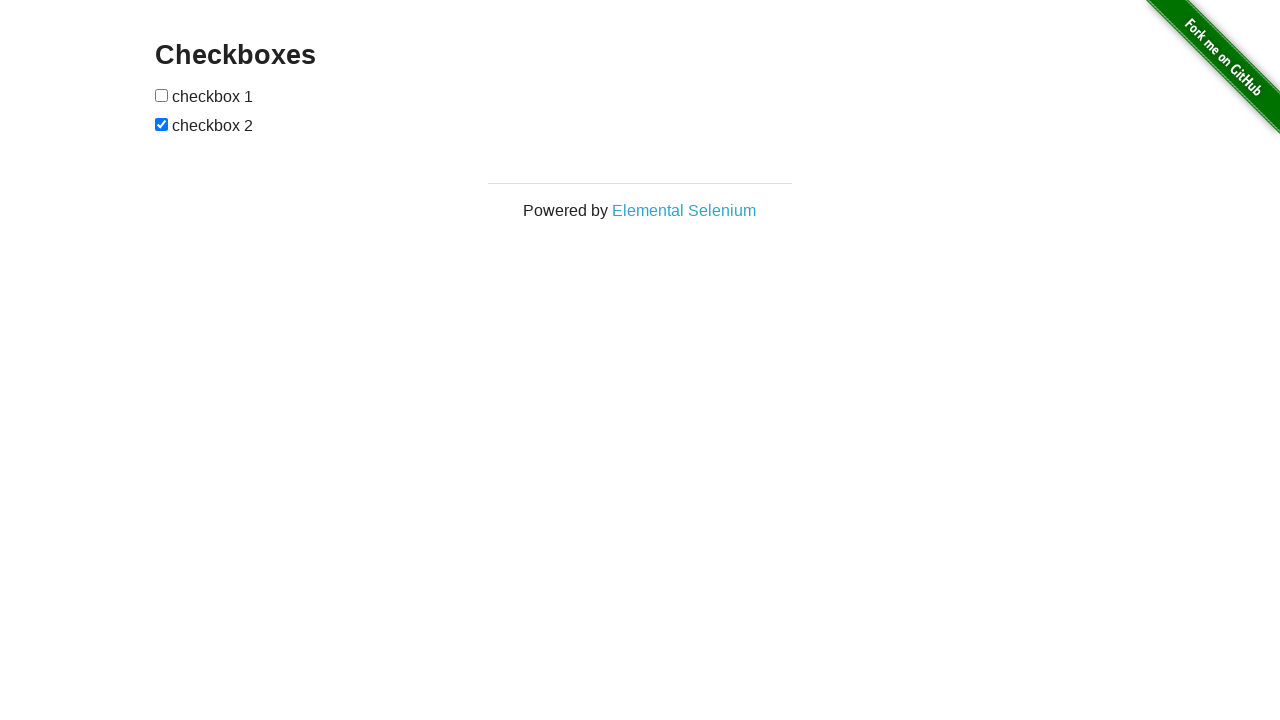

Clicked checkbox 1 to toggle it at (162, 95) on xpath=(//input)[1]
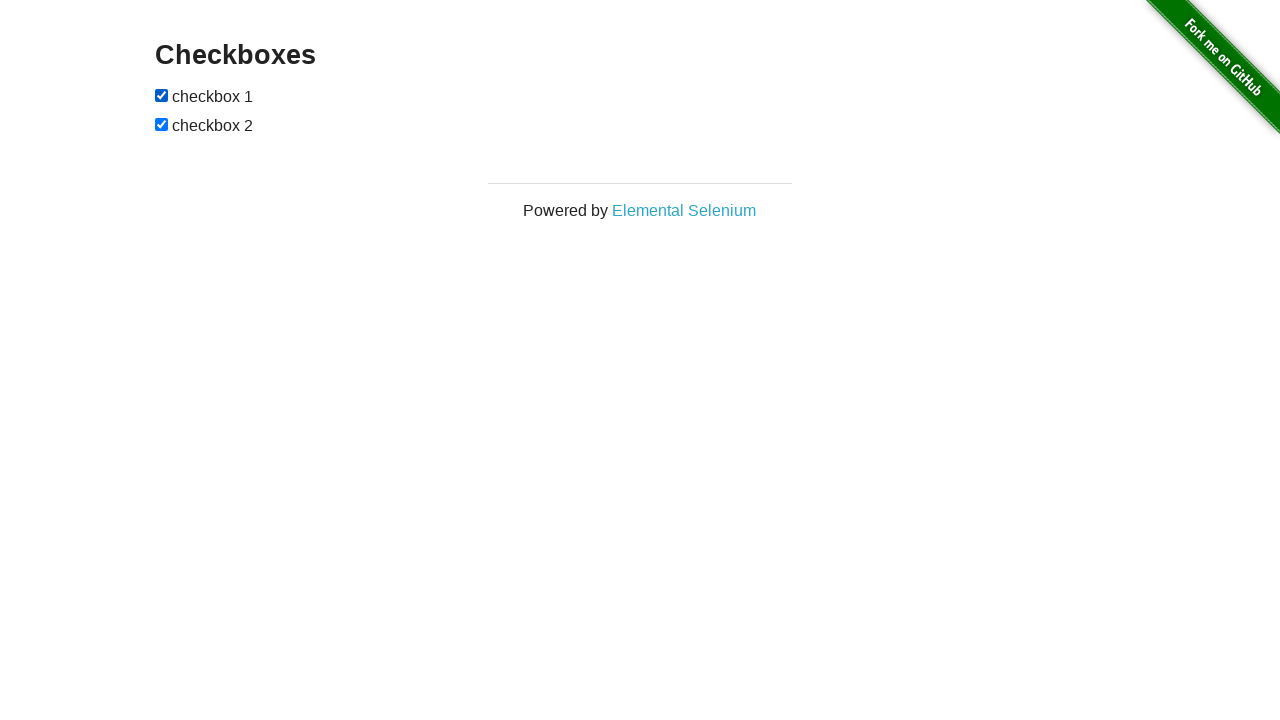

Clicked checkbox 2 to toggle it at (162, 124) on xpath=(//input)[2]
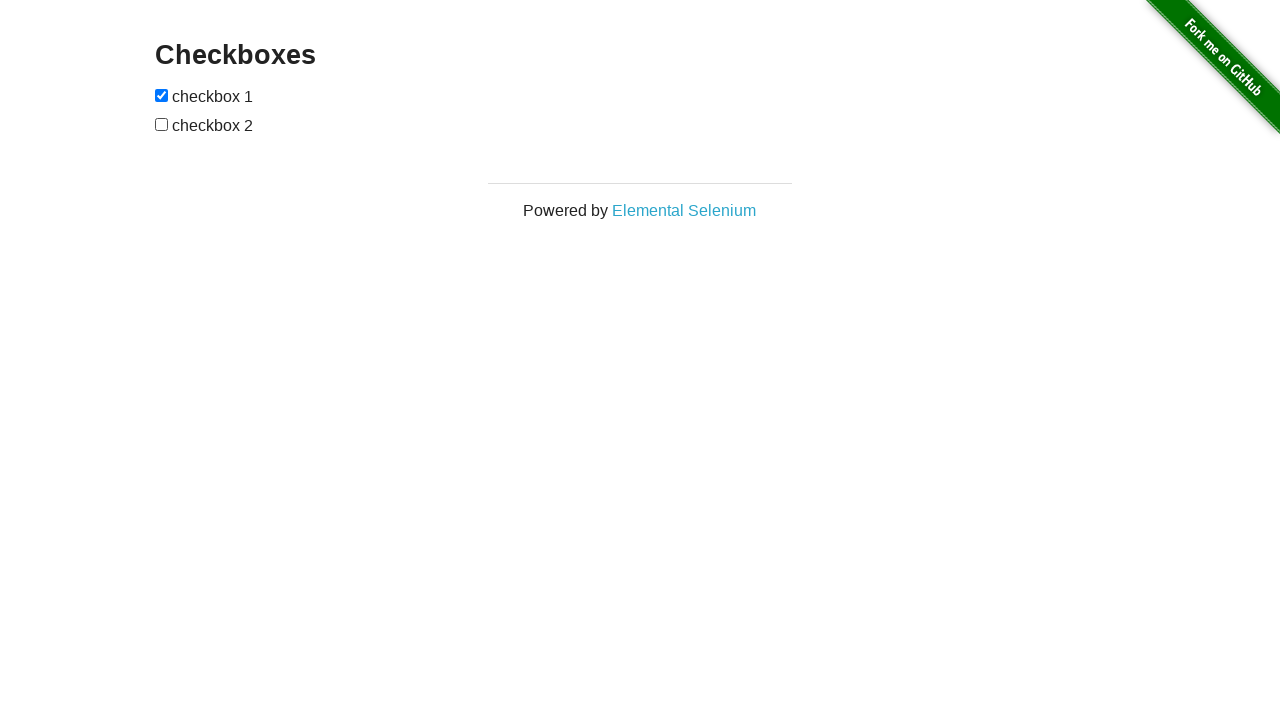

Verified checkbox 1 is checked after toggle
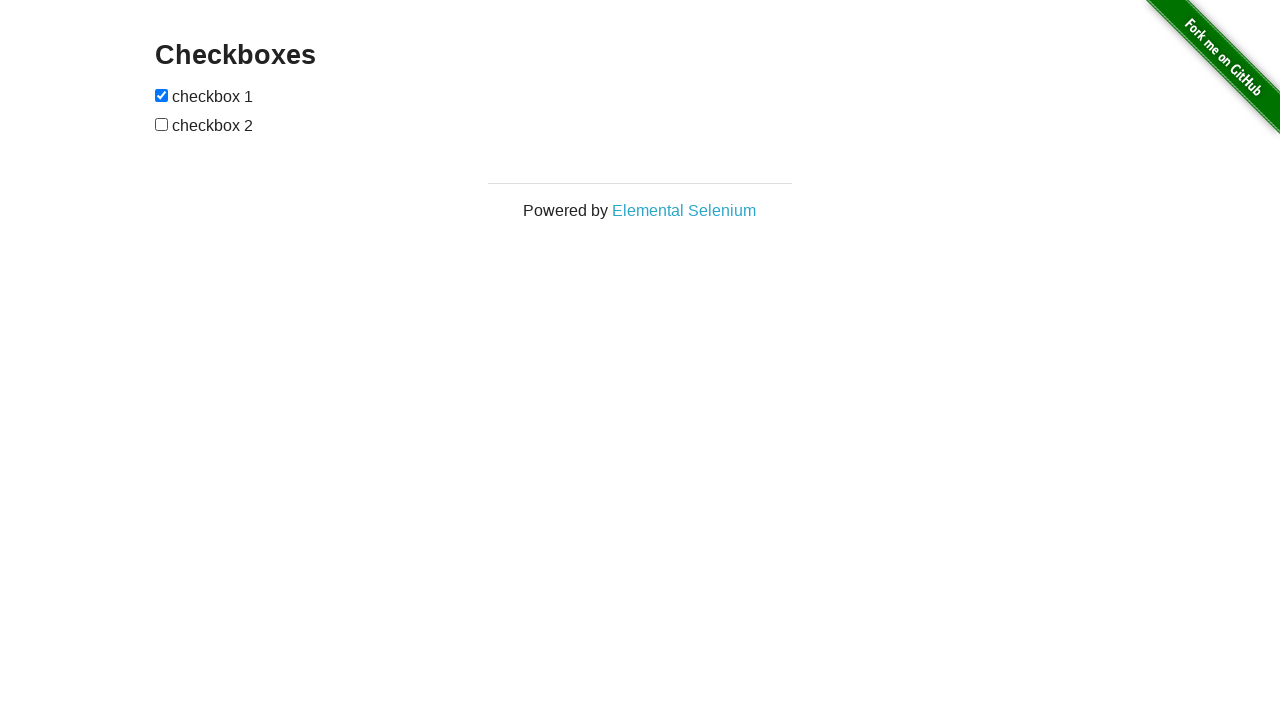

Verified checkbox 2 is unchecked after toggle
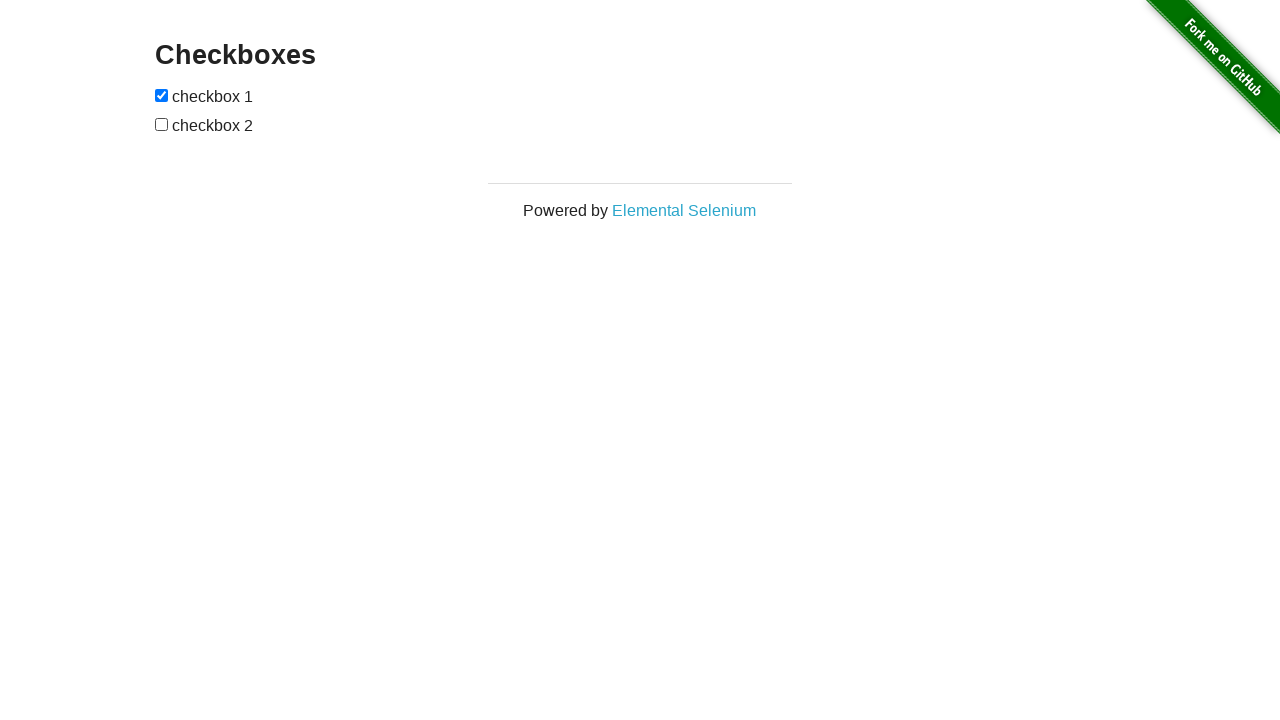

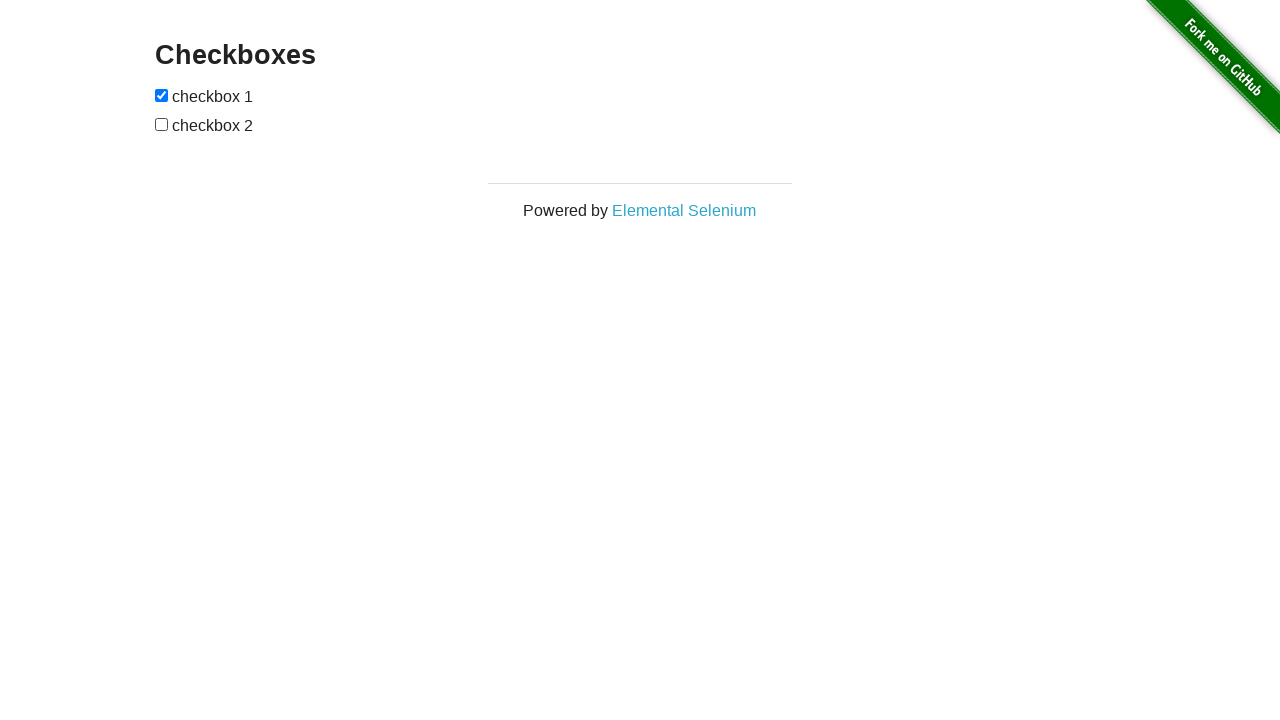